Tests form submission with a specific phone number parameter, filling minimal required fields

Starting URL: https://demoqa.com/automation-practice-form

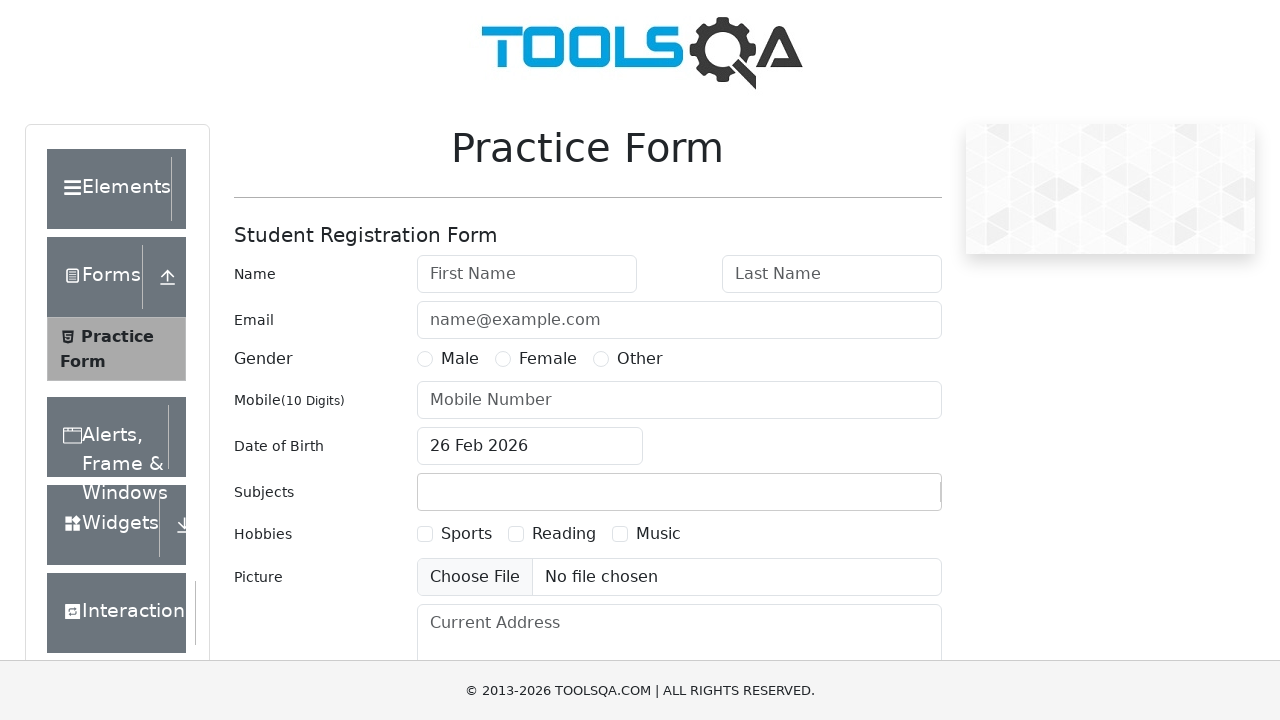

Filled first name field with 'Alex' on input#firstName
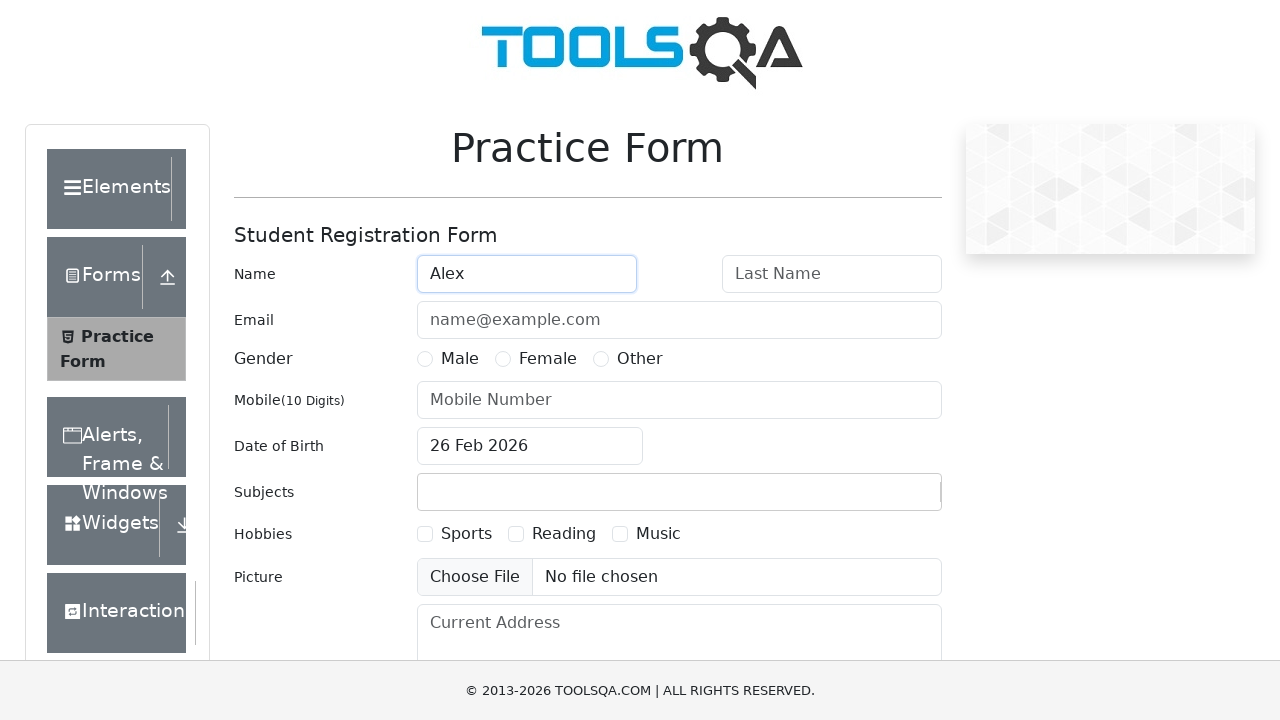

Filled last name field with 'Smith' on input#lastName
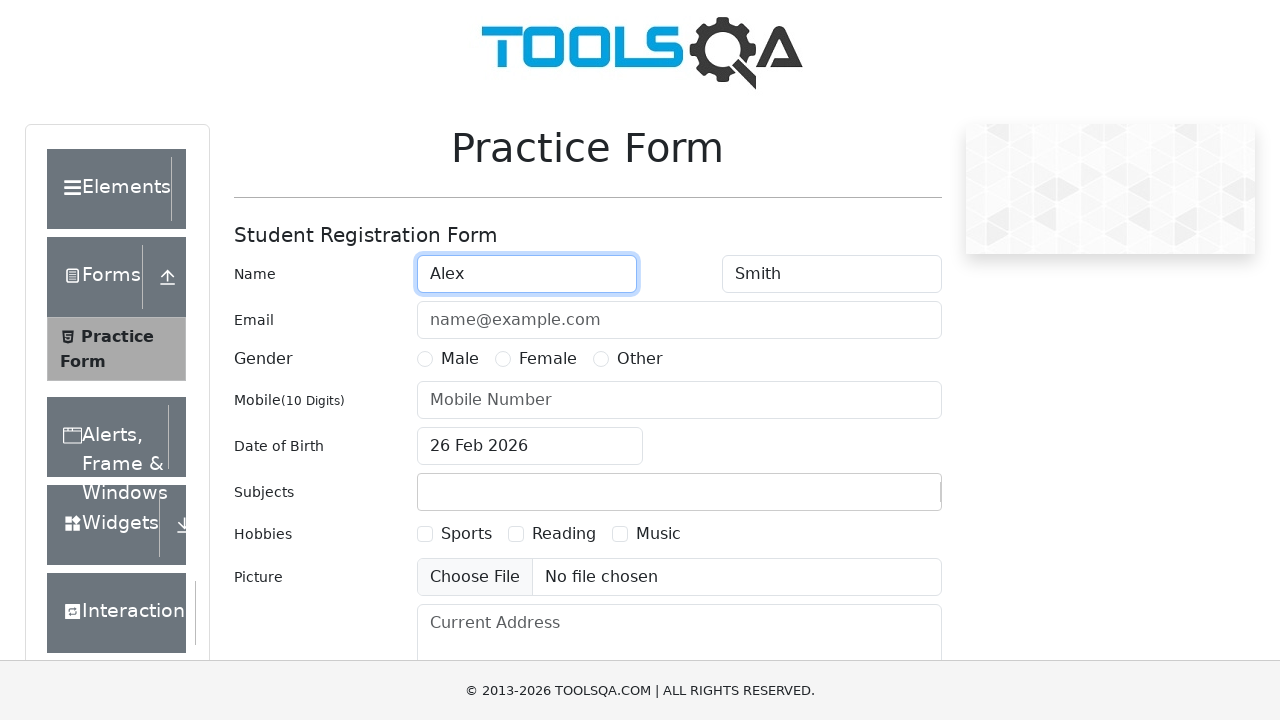

Selected Male gender option at (460, 359) on label[for='gender-radio-1']
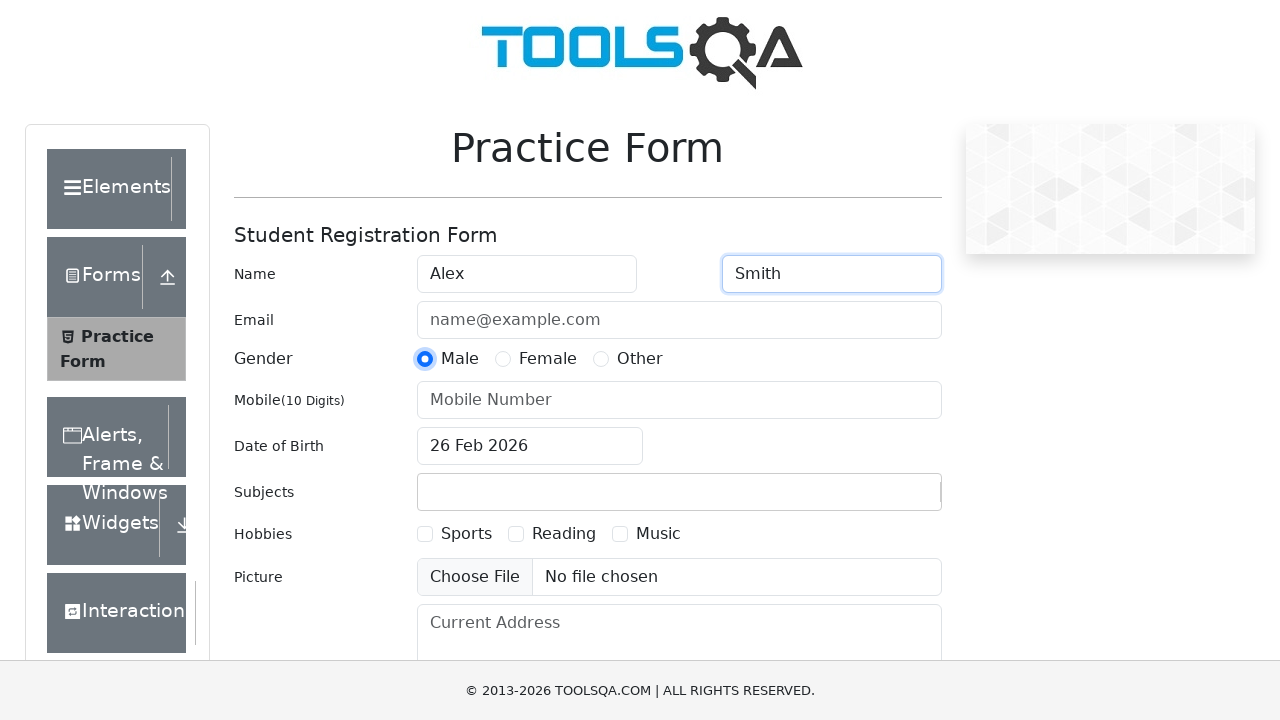

Filled phone number field with '8996926091' on input#userNumber
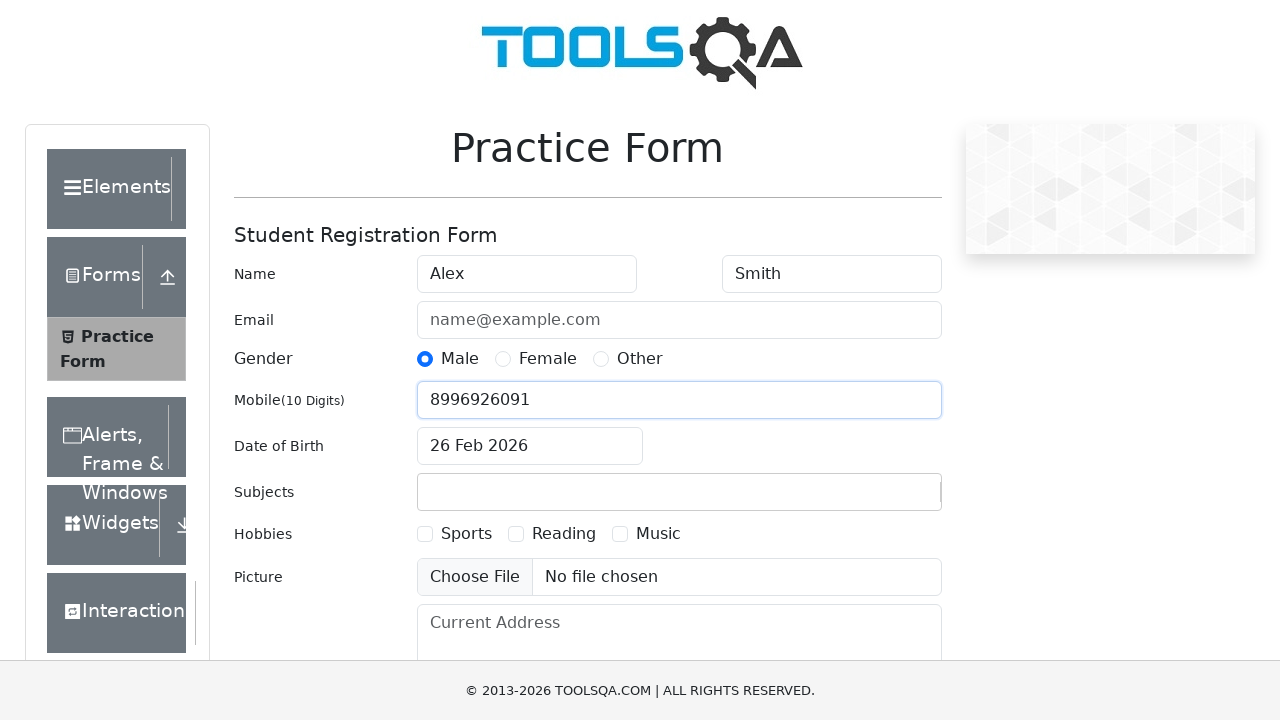

Clicked state dropdown at (527, 437) on div#state
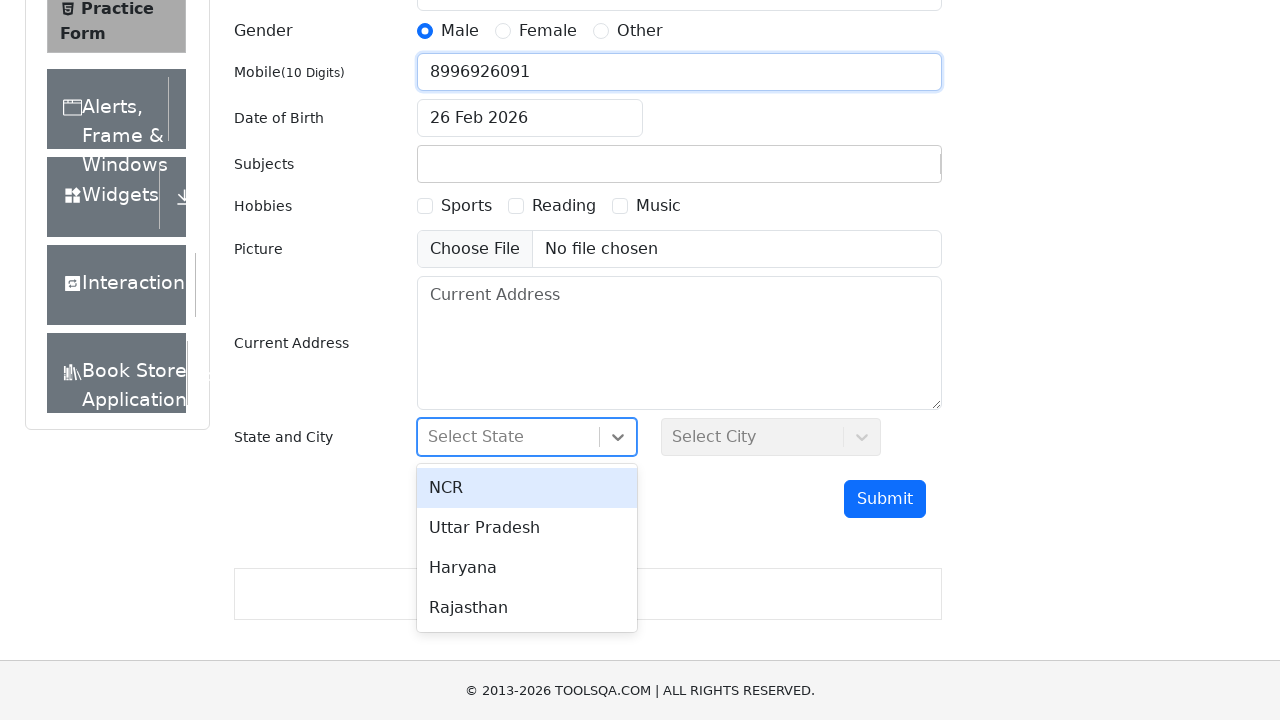

Selected NCR state at (527, 488) on div:text('NCR')
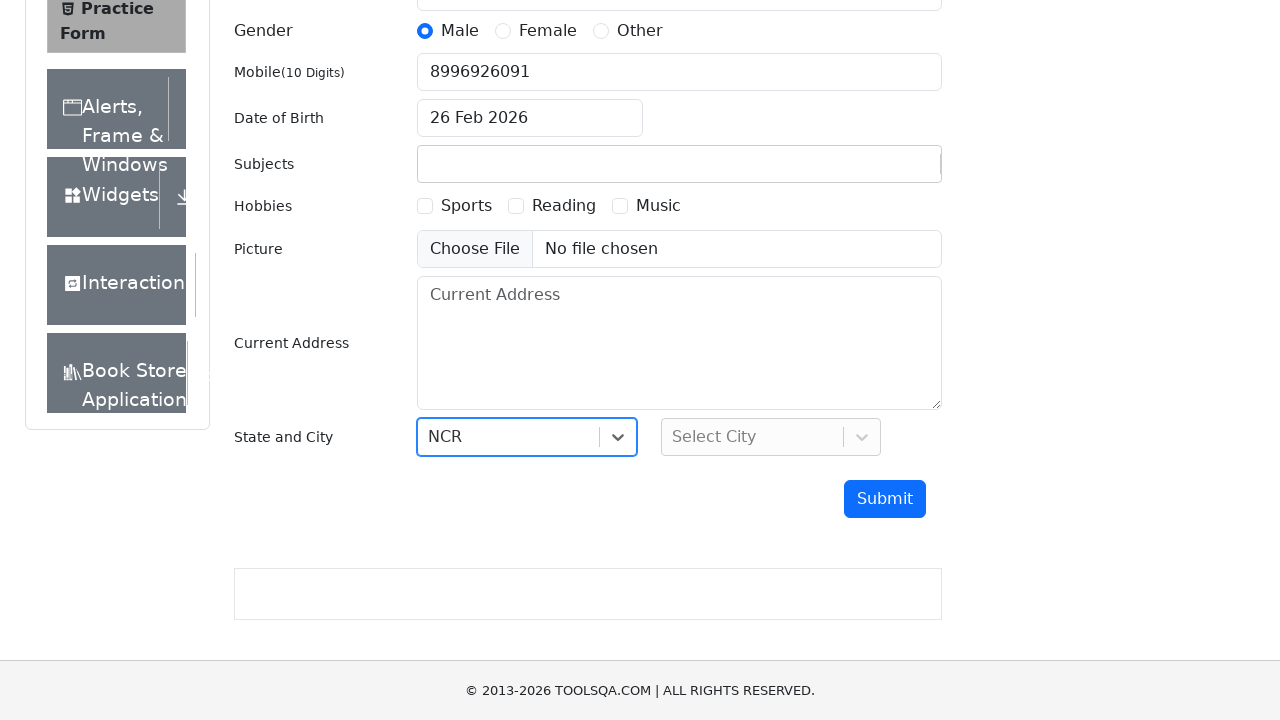

Clicked city dropdown at (771, 437) on div#city
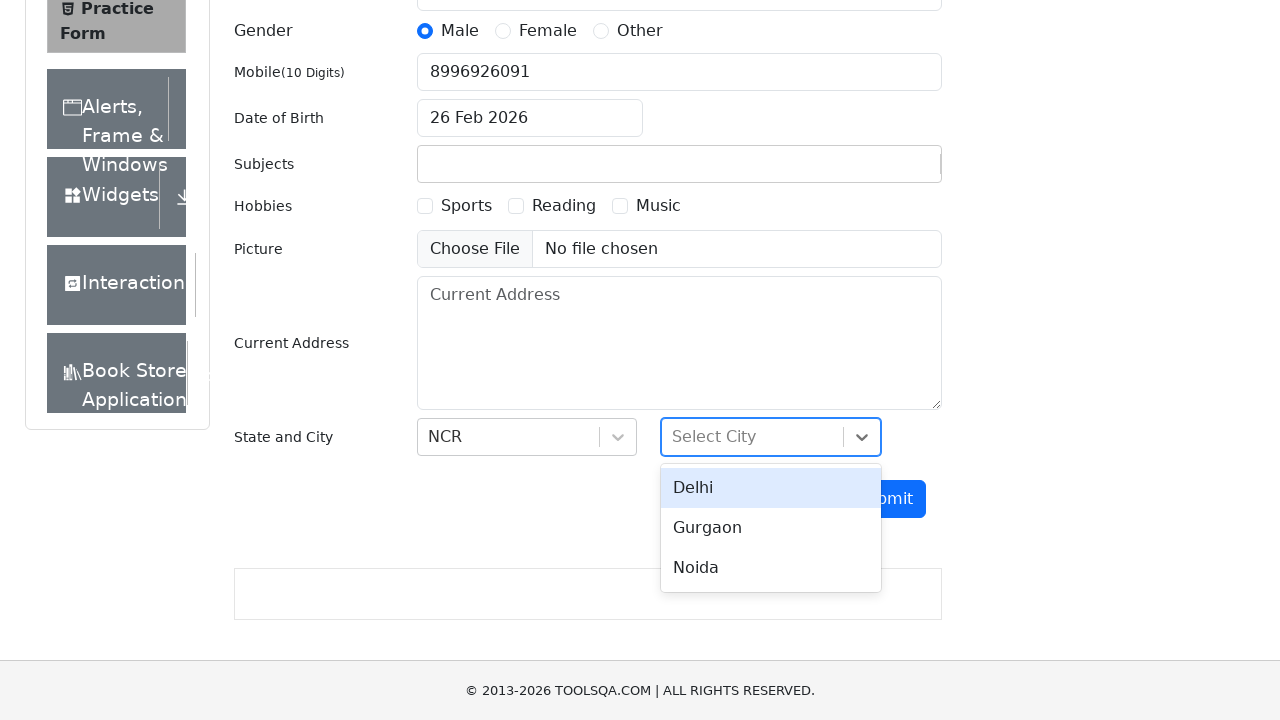

Selected Delhi city at (771, 488) on div:text('Delhi')
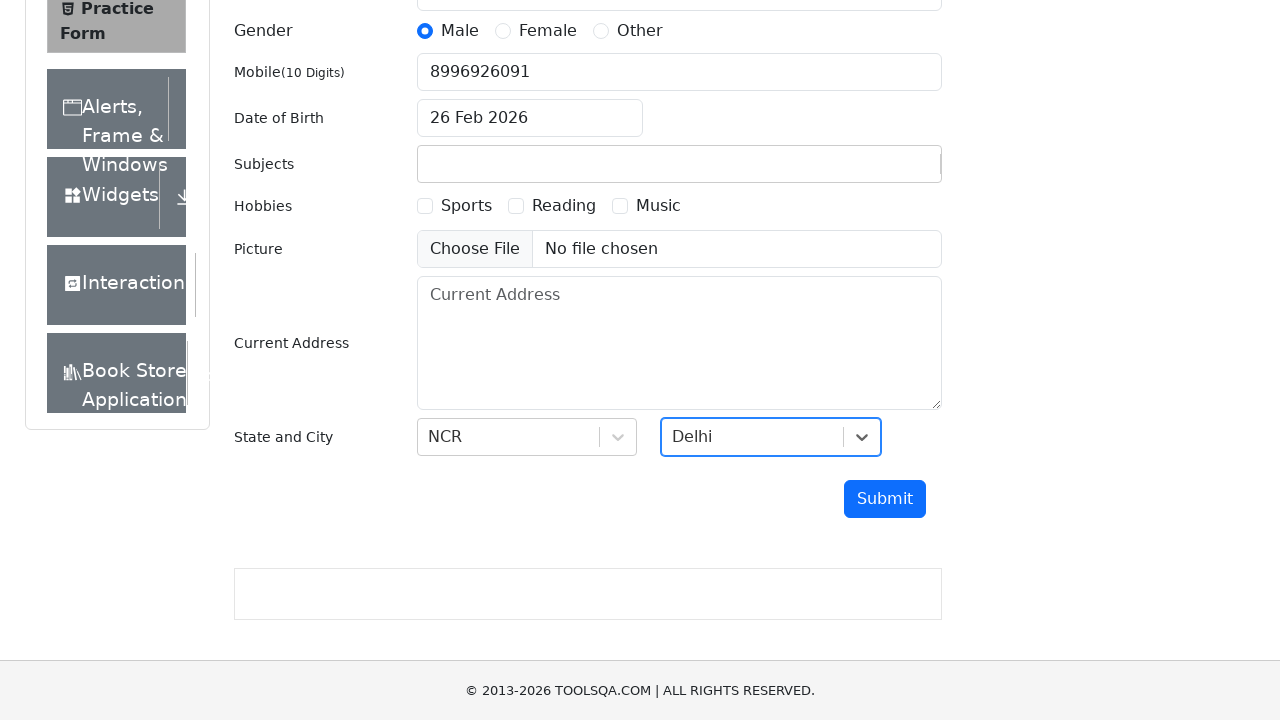

Clicked submit button to submit form at (885, 499) on button#submit
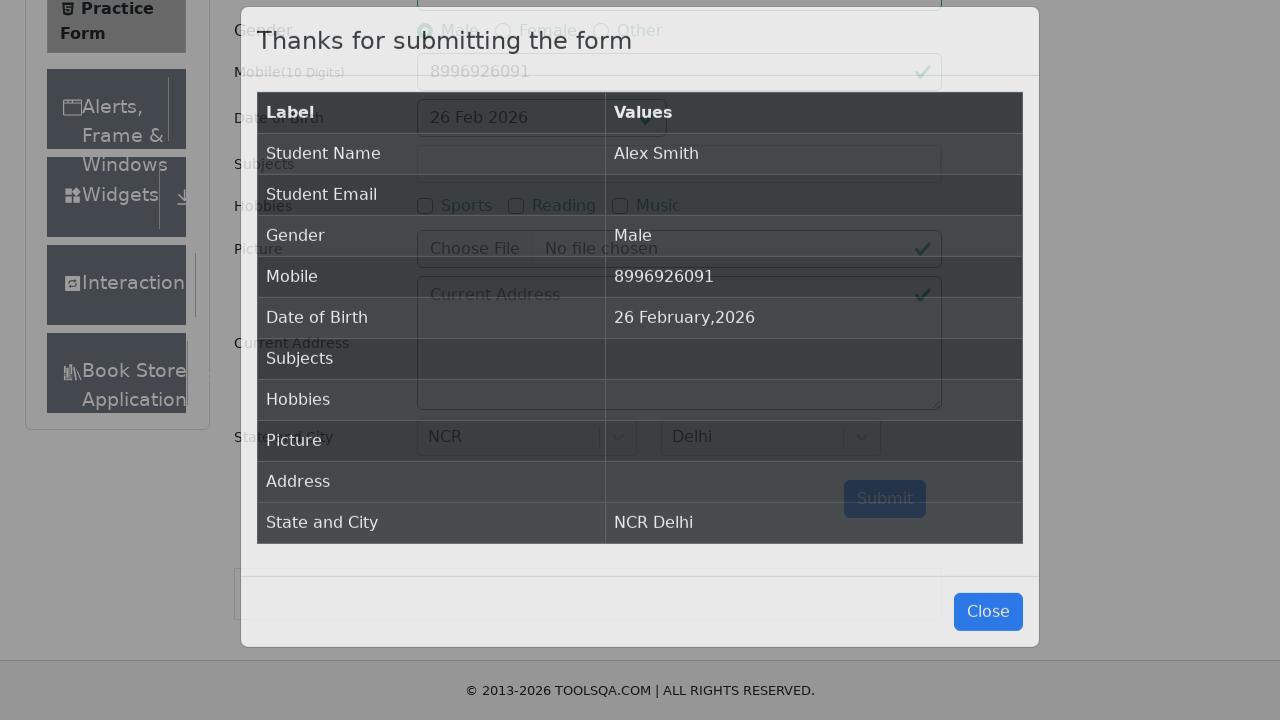

Submission confirmation modal loaded
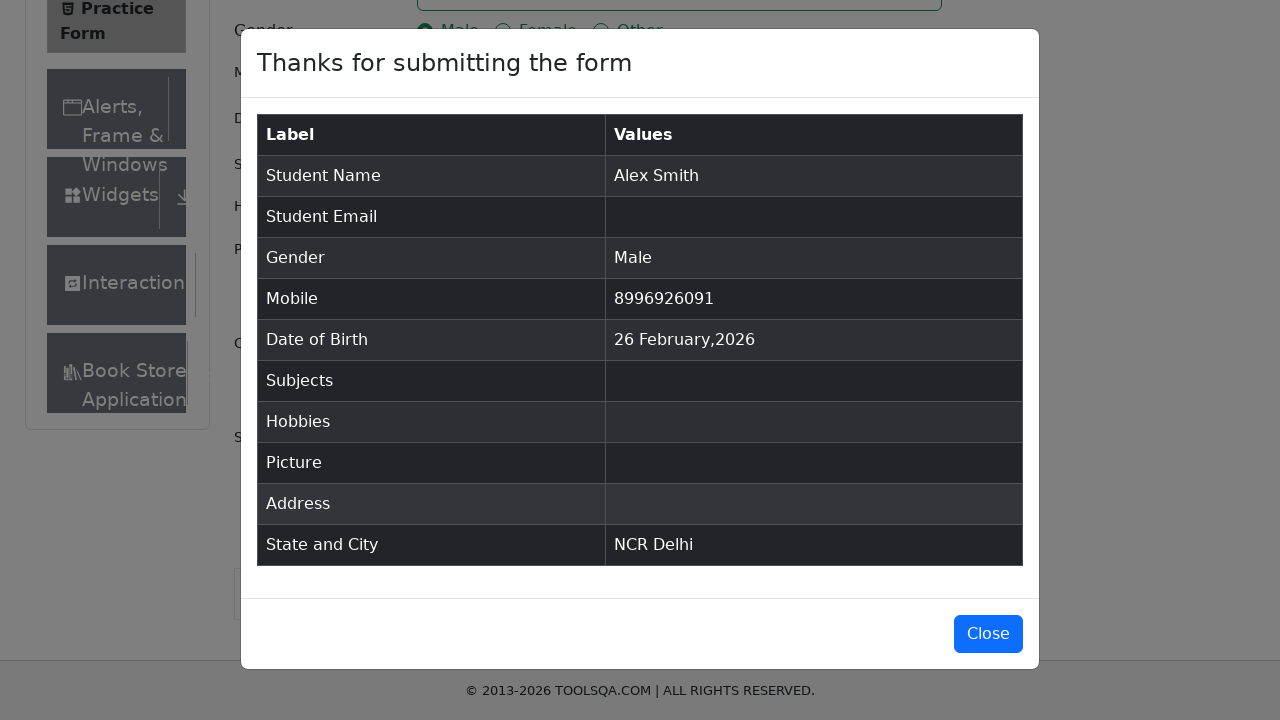

Closed submission confirmation modal at (988, 634) on button#closeLargeModal
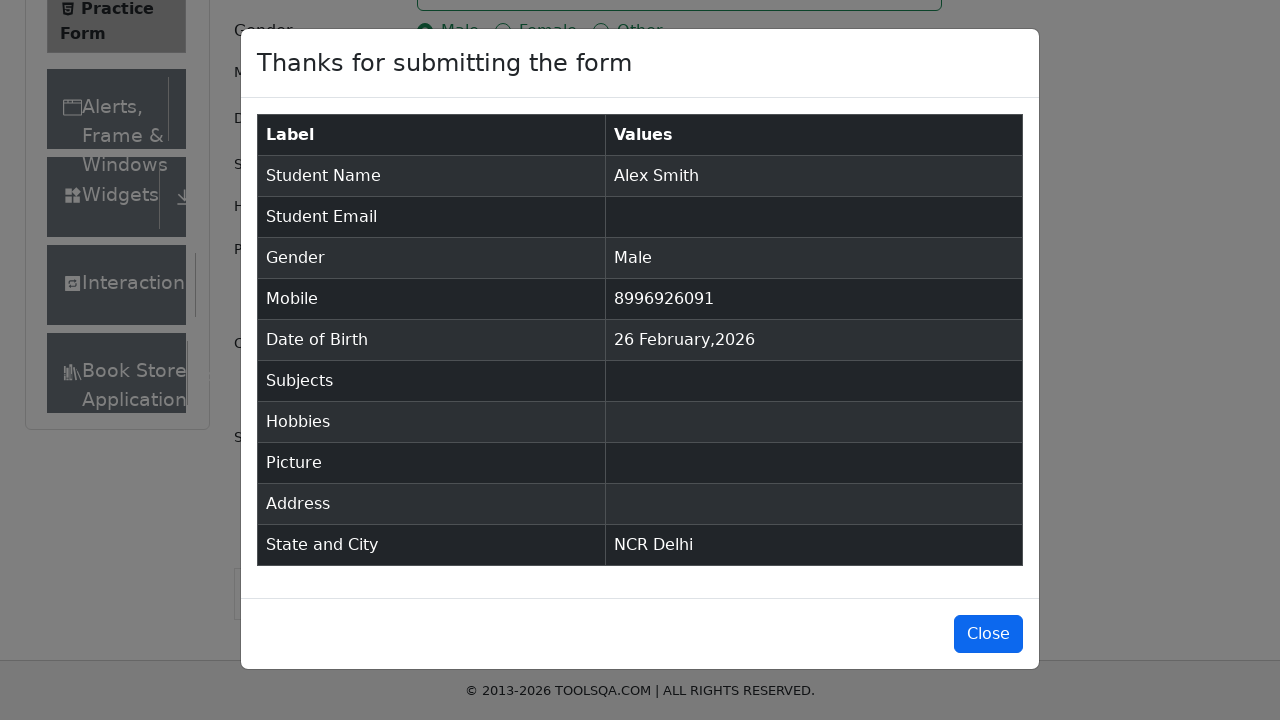

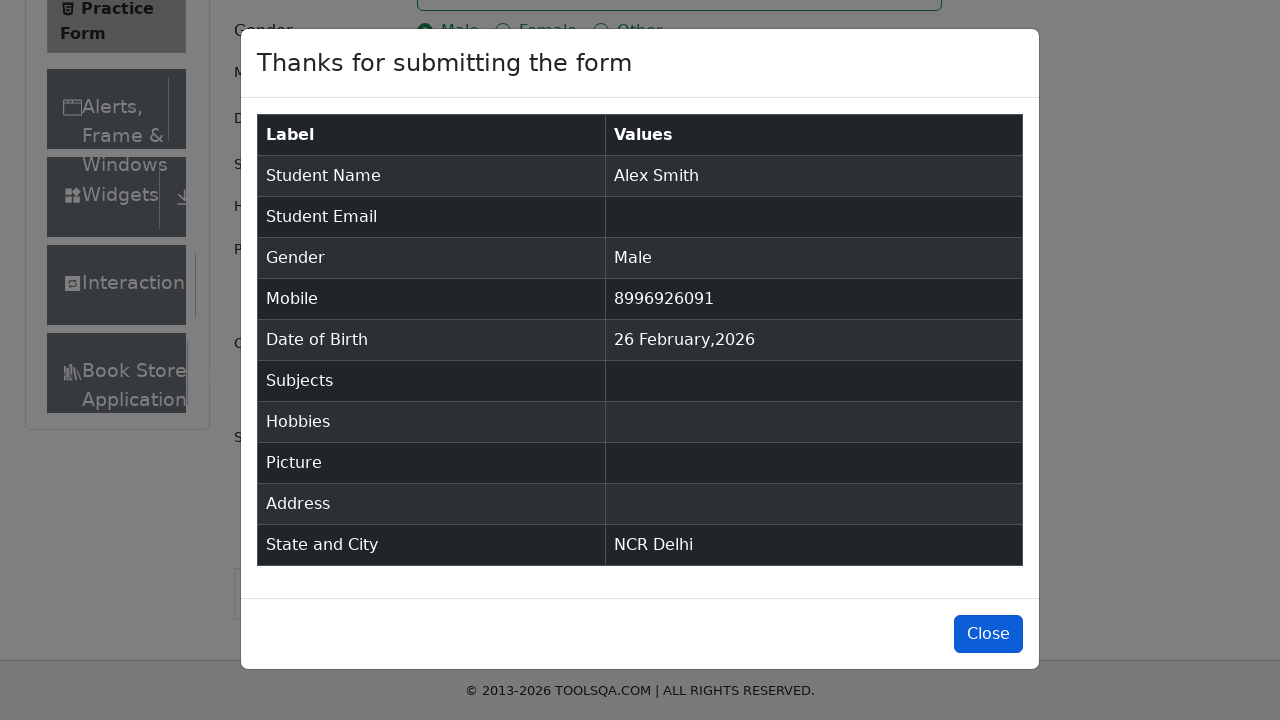